Tests that todo data persists after page reload

Starting URL: https://demo.playwright.dev/todomvc

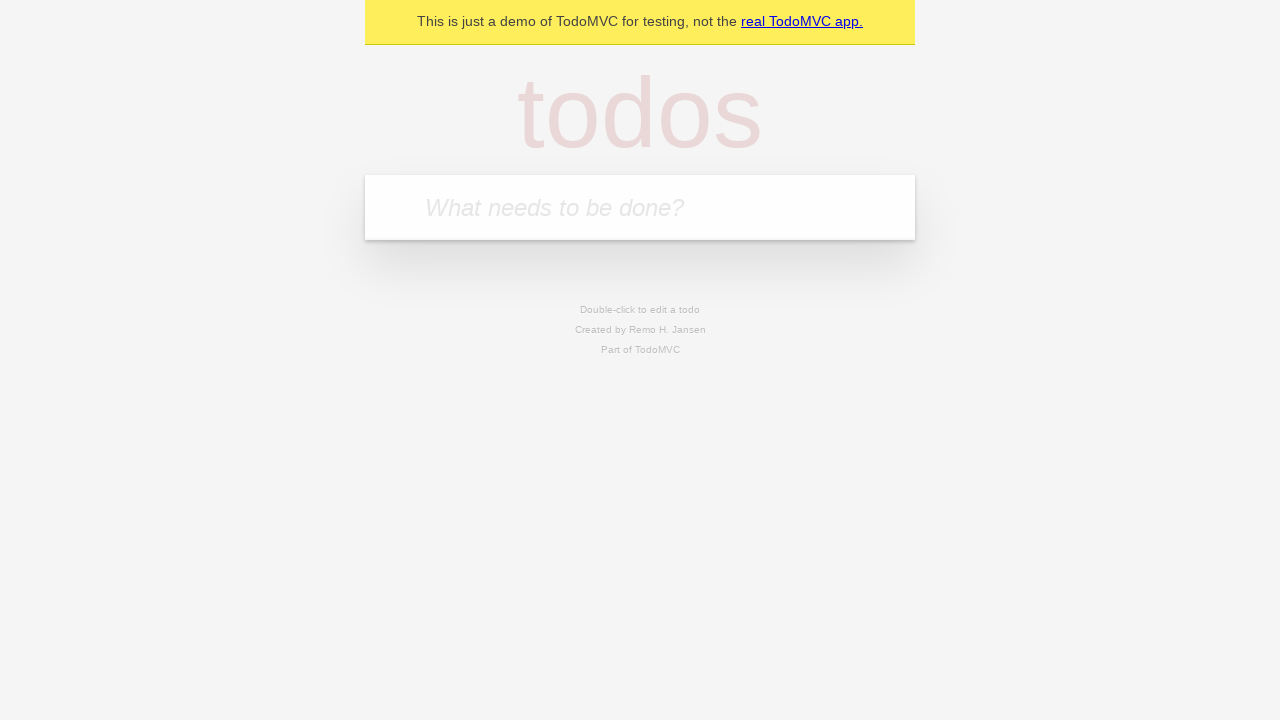

Located the todo input field
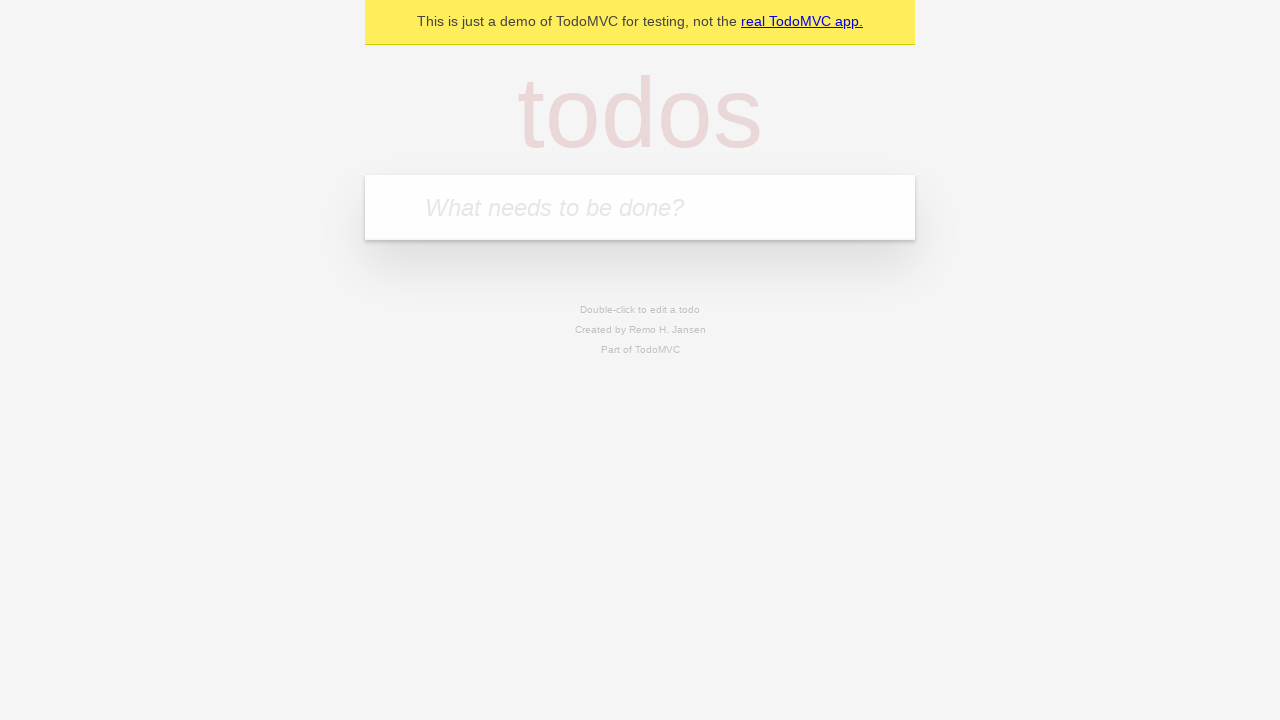

Filled input with 'buy some cheese' on internal:attr=[placeholder="What needs to be done?"i]
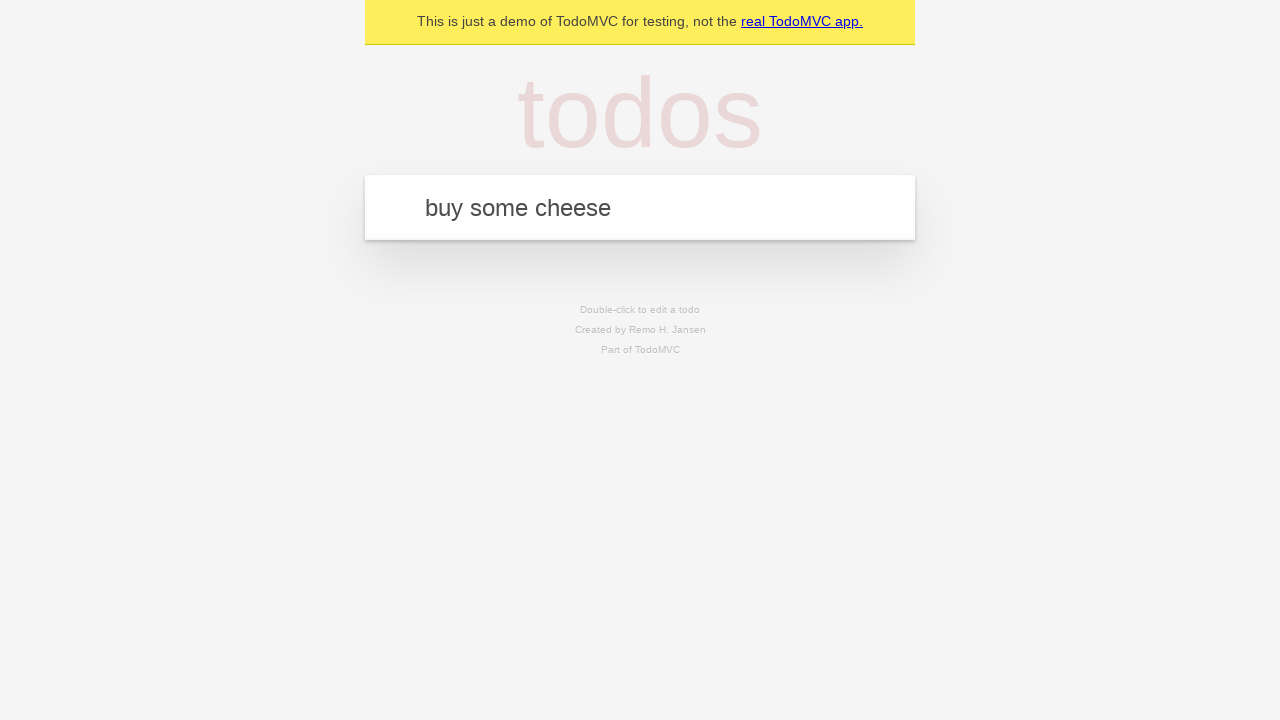

Pressed Enter to create first todo on internal:attr=[placeholder="What needs to be done?"i]
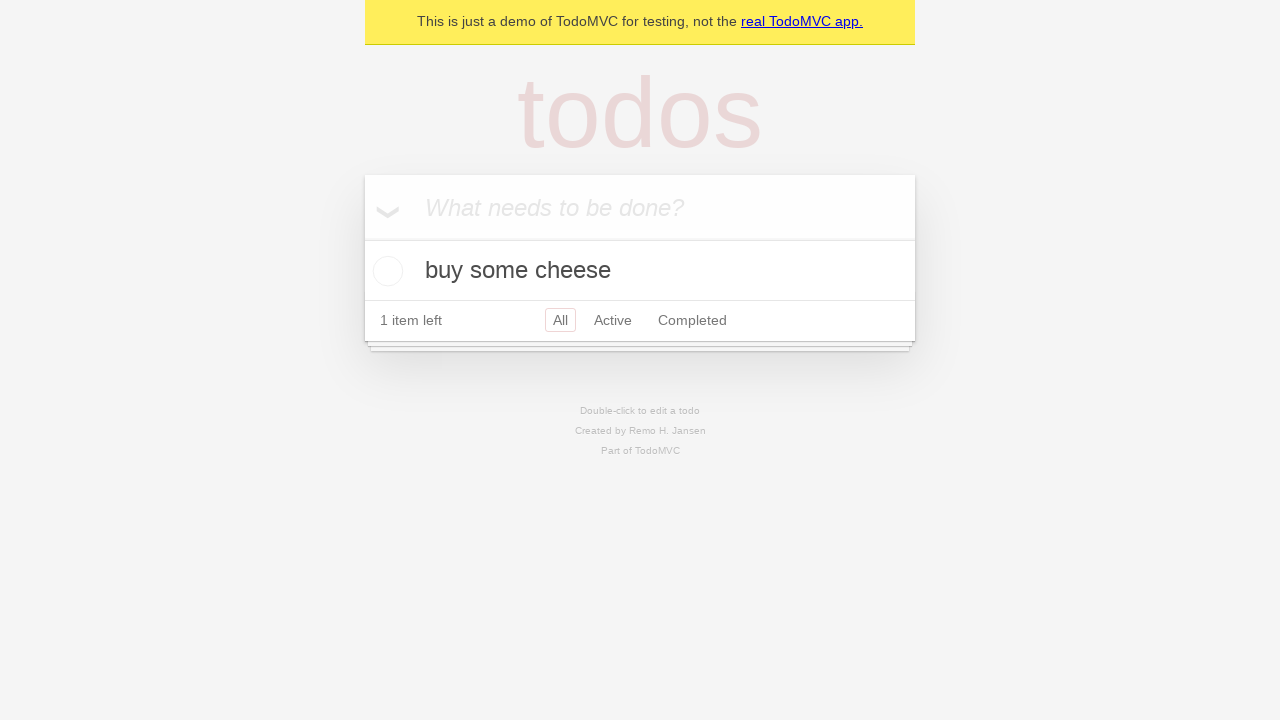

Filled input with 'feed the cat' on internal:attr=[placeholder="What needs to be done?"i]
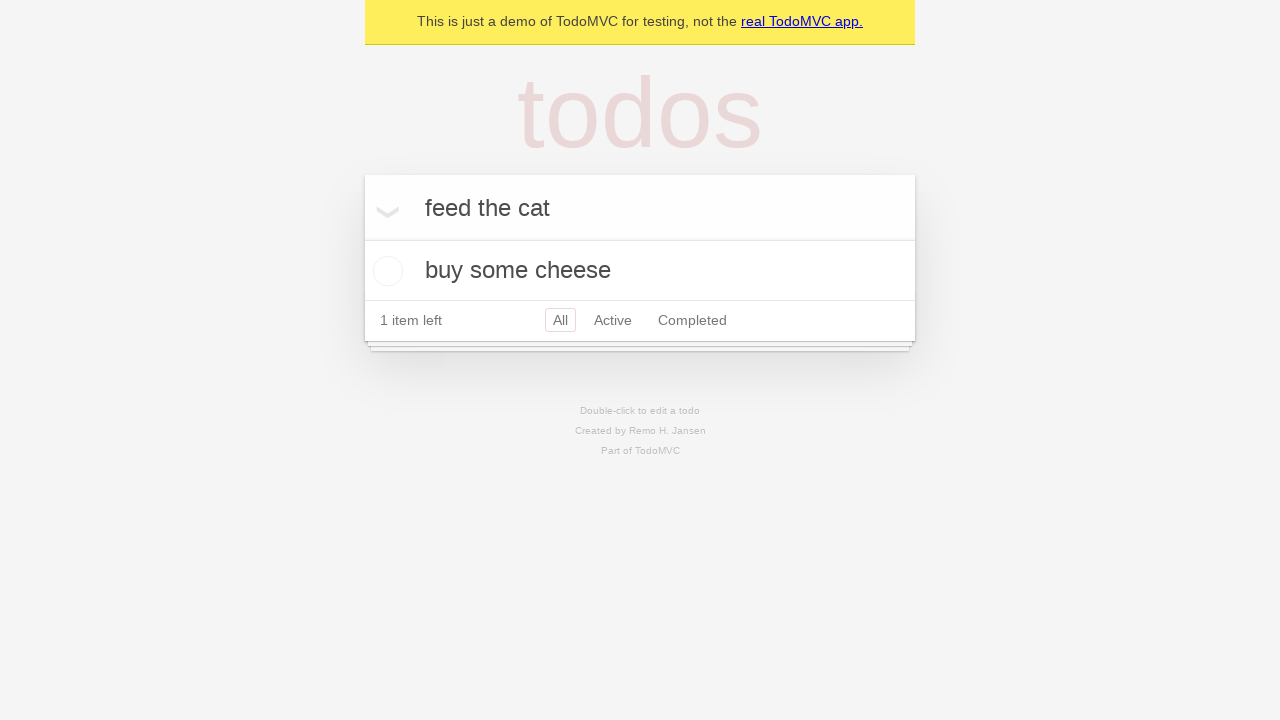

Pressed Enter to create second todo on internal:attr=[placeholder="What needs to be done?"i]
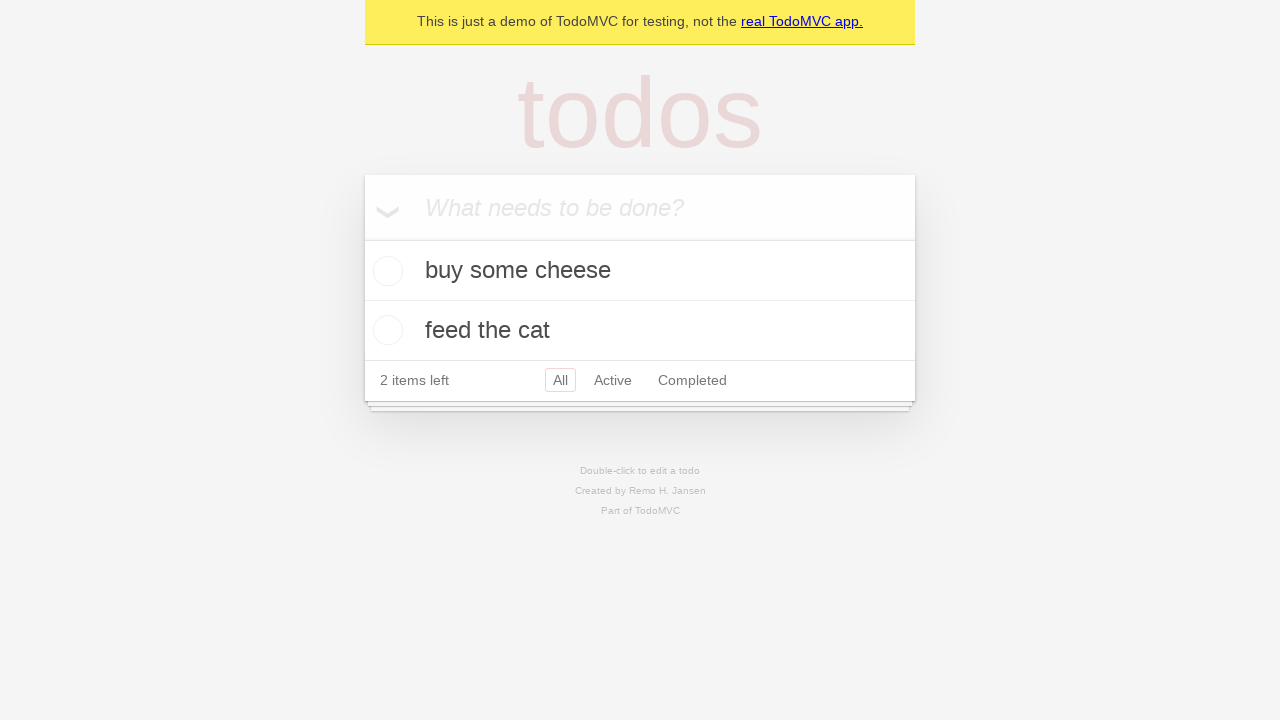

Waited for second todo item to appear
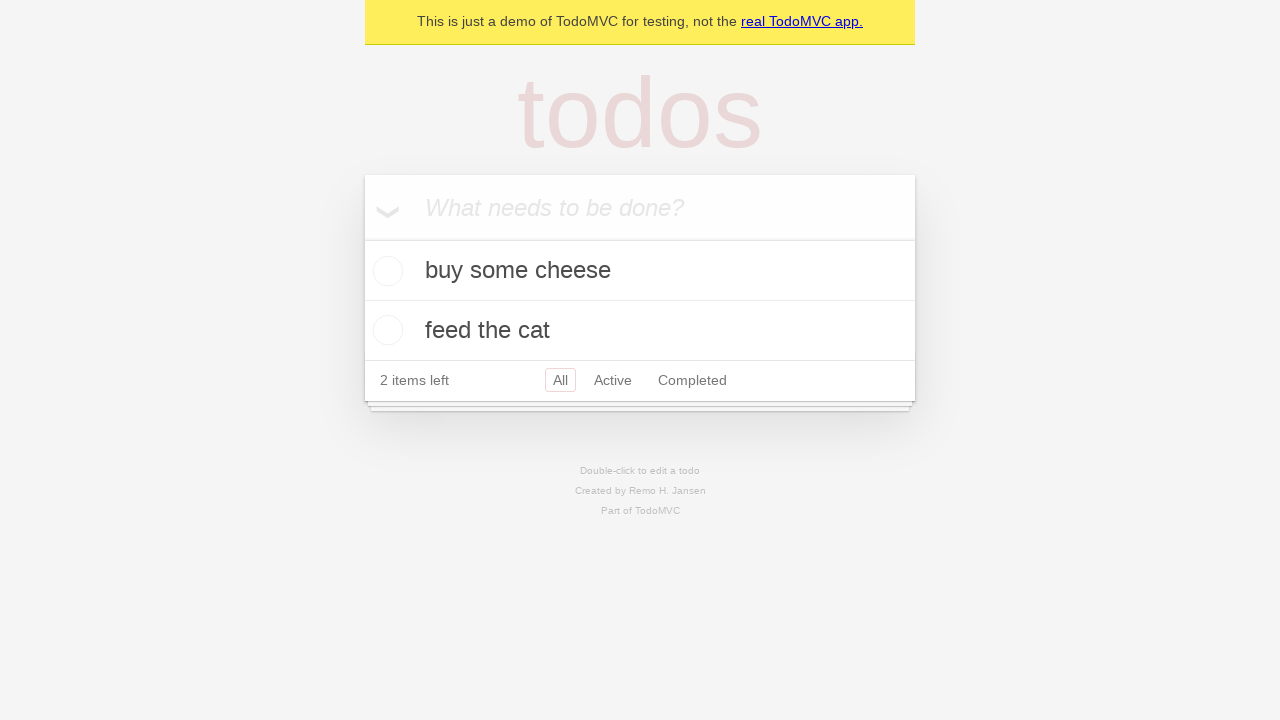

Located all todo items
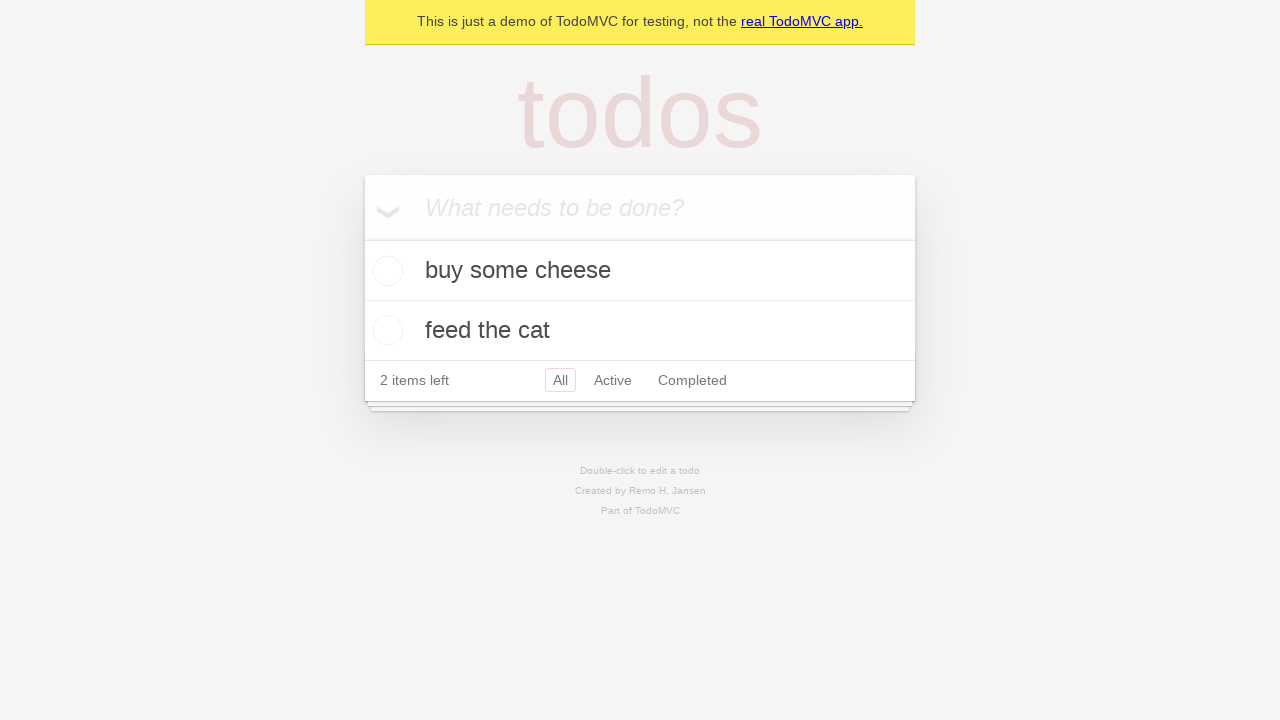

Located checkbox for first todo
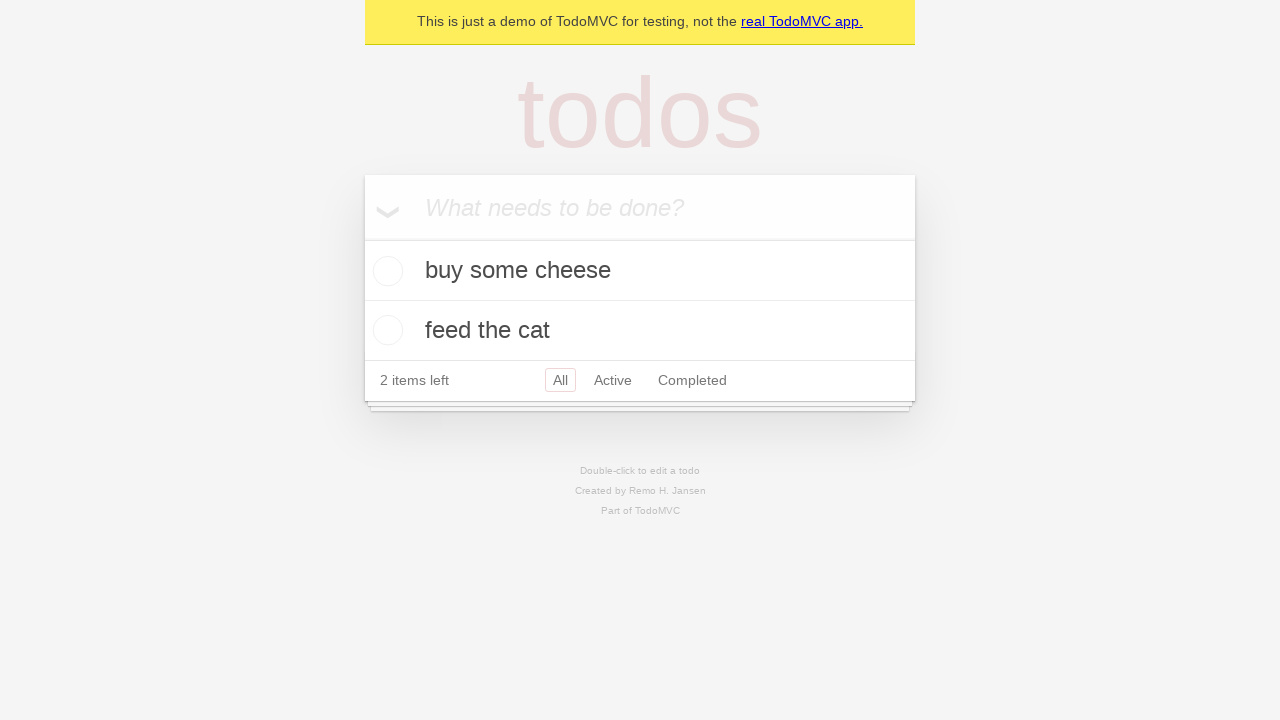

Checked first todo item at (385, 271) on internal:testid=[data-testid="todo-item"s] >> nth=0 >> internal:role=checkbox
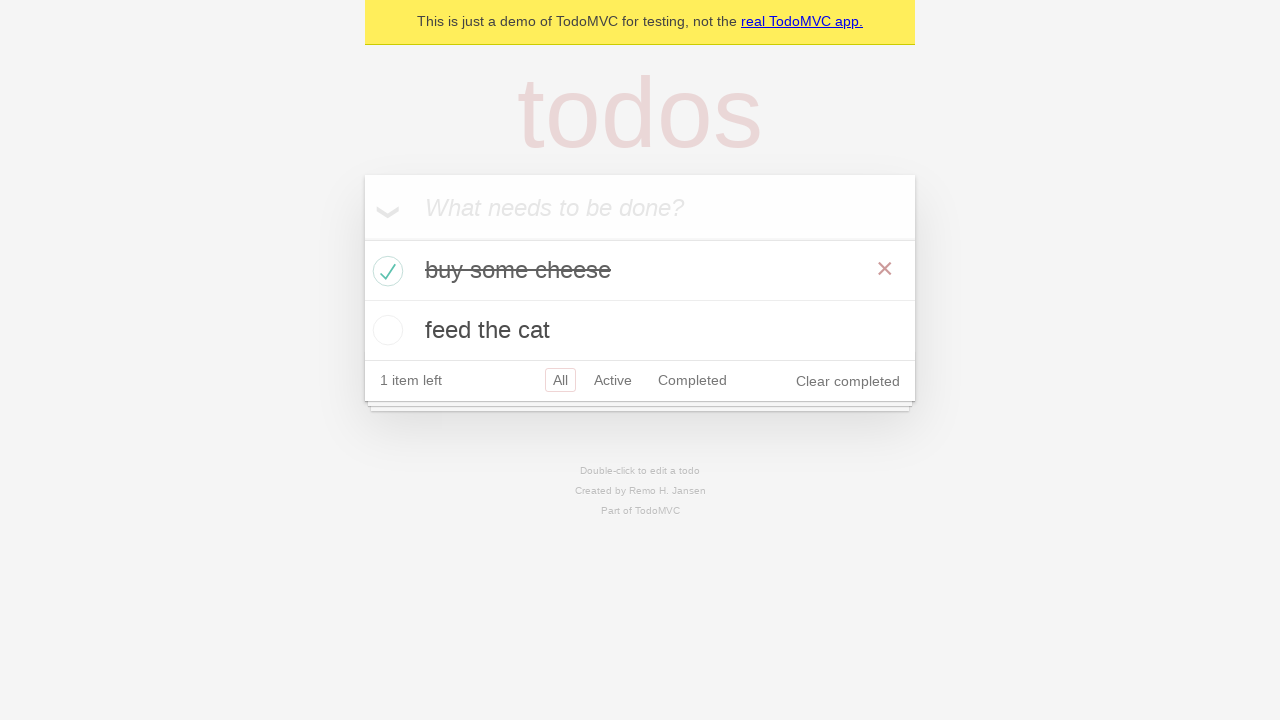

Reloaded the page
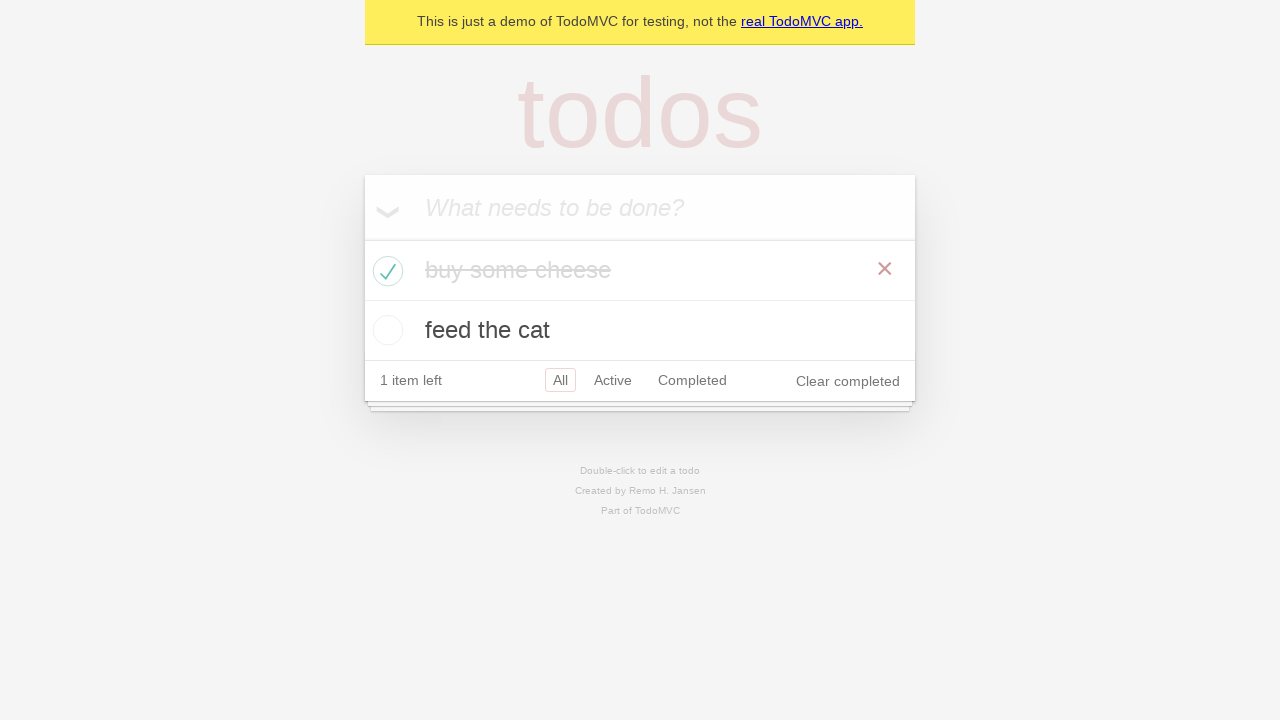

Waited for todo items to reappear after page reload
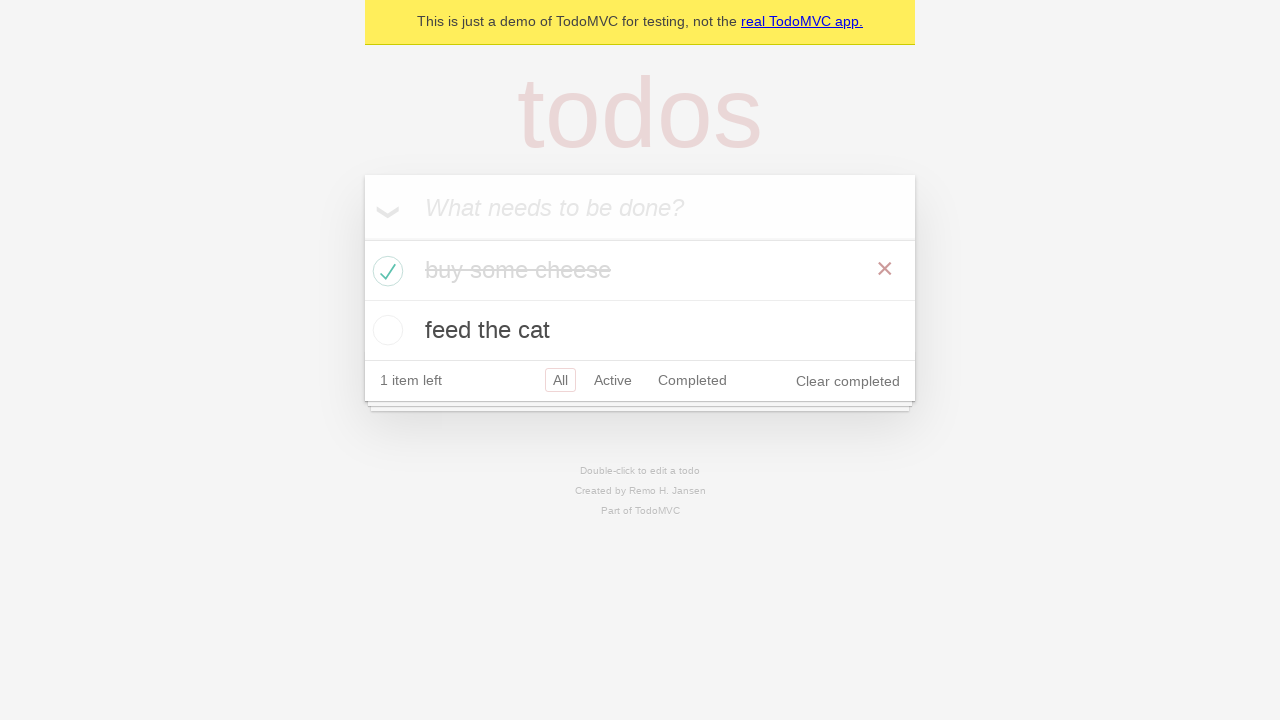

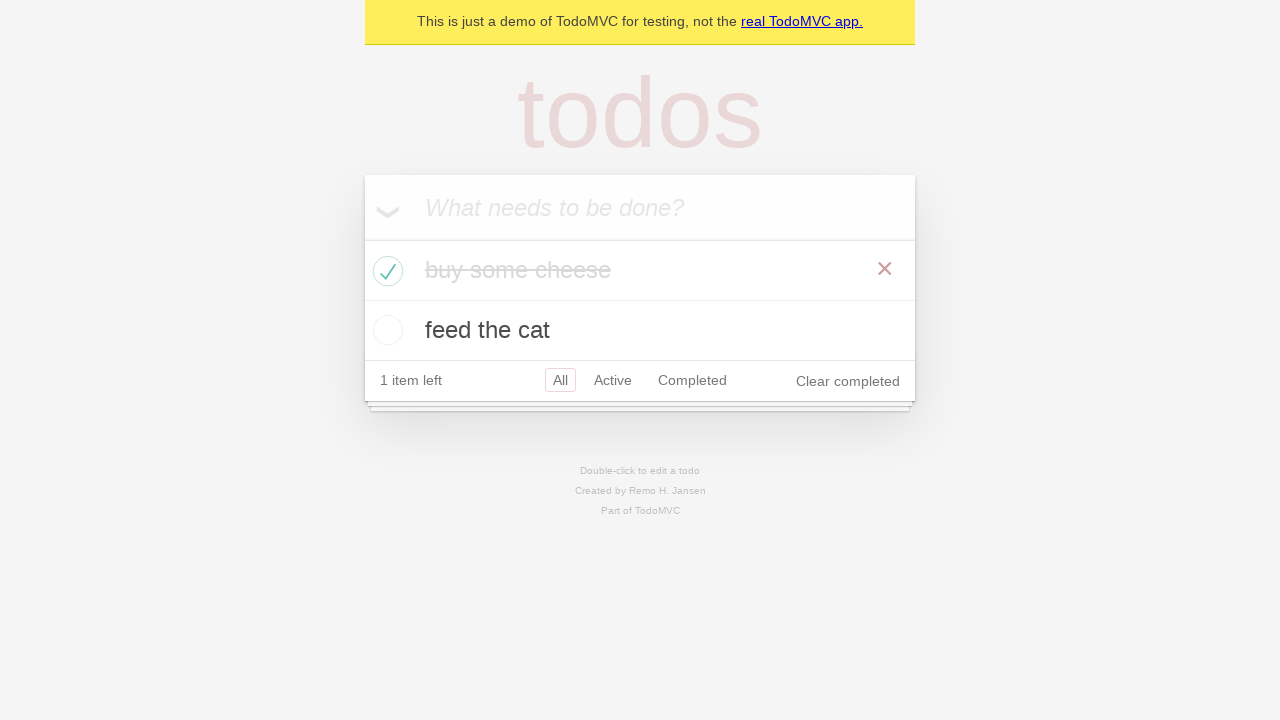